Tests that pressing Escape cancels edits and restores original text

Starting URL: https://demo.playwright.dev/todomvc

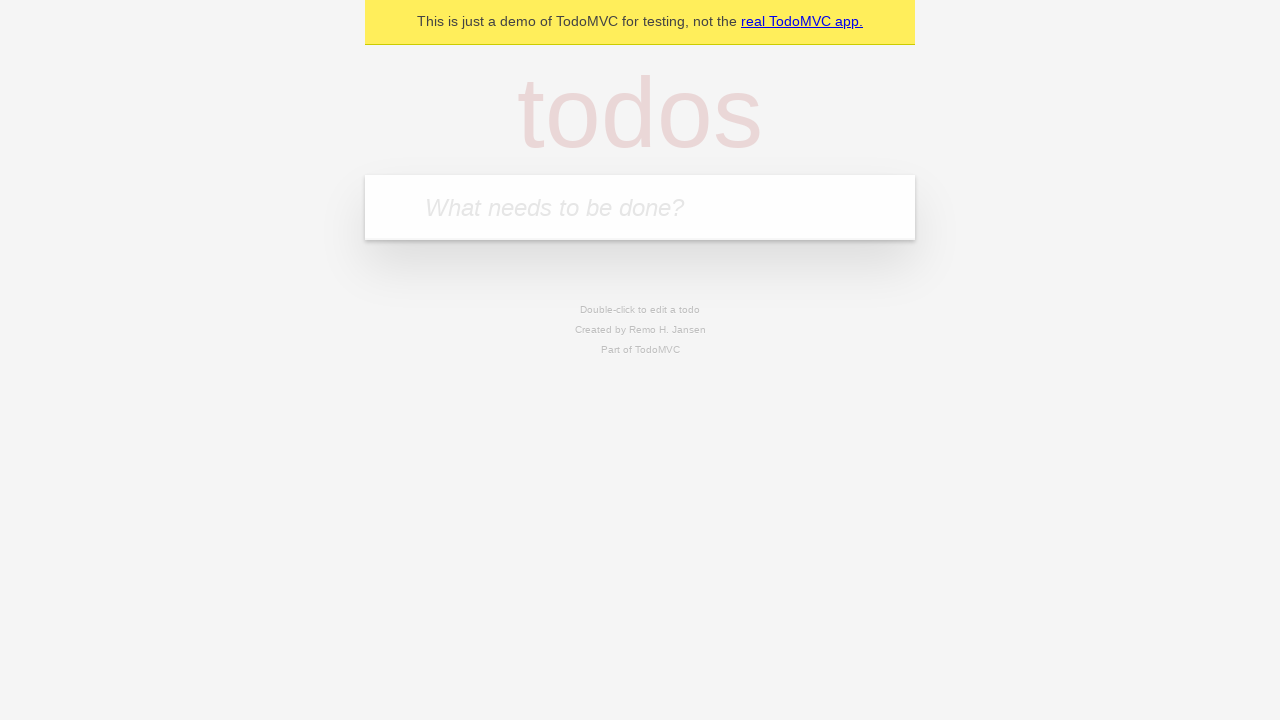

Filled todo input with 'buy some cheese' on internal:attr=[placeholder="What needs to be done?"i]
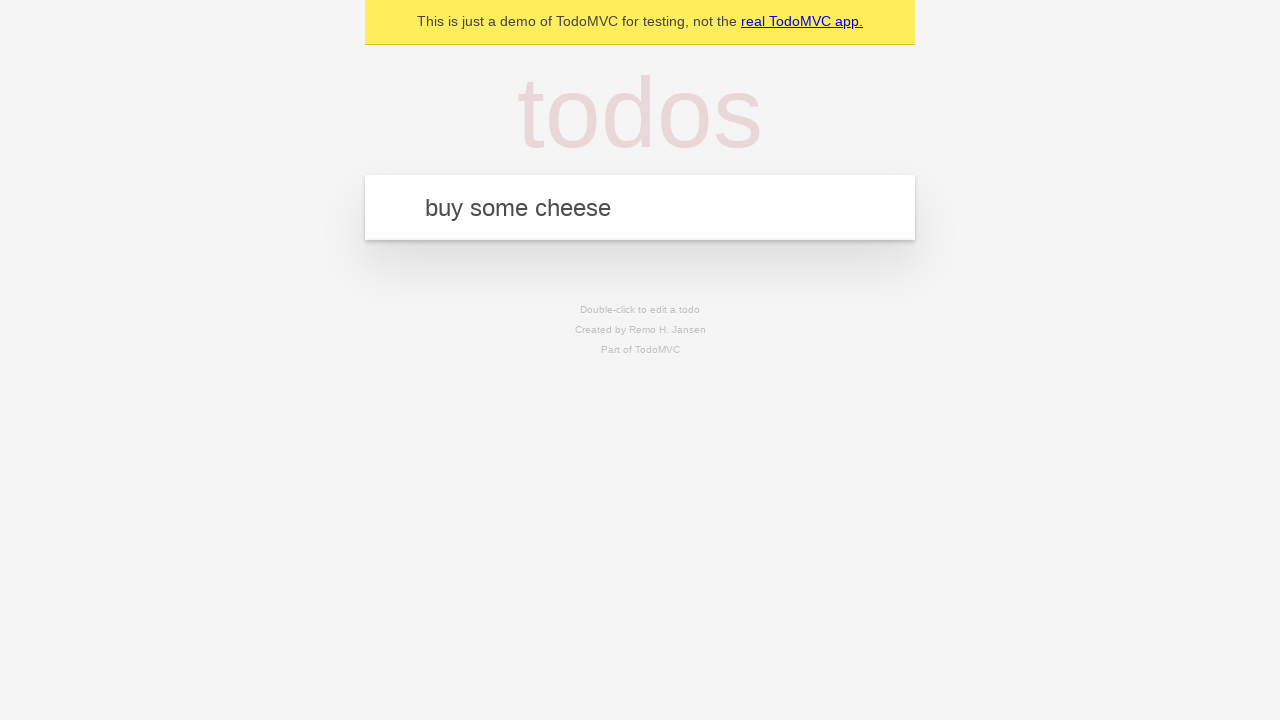

Pressed Enter to create first todo on internal:attr=[placeholder="What needs to be done?"i]
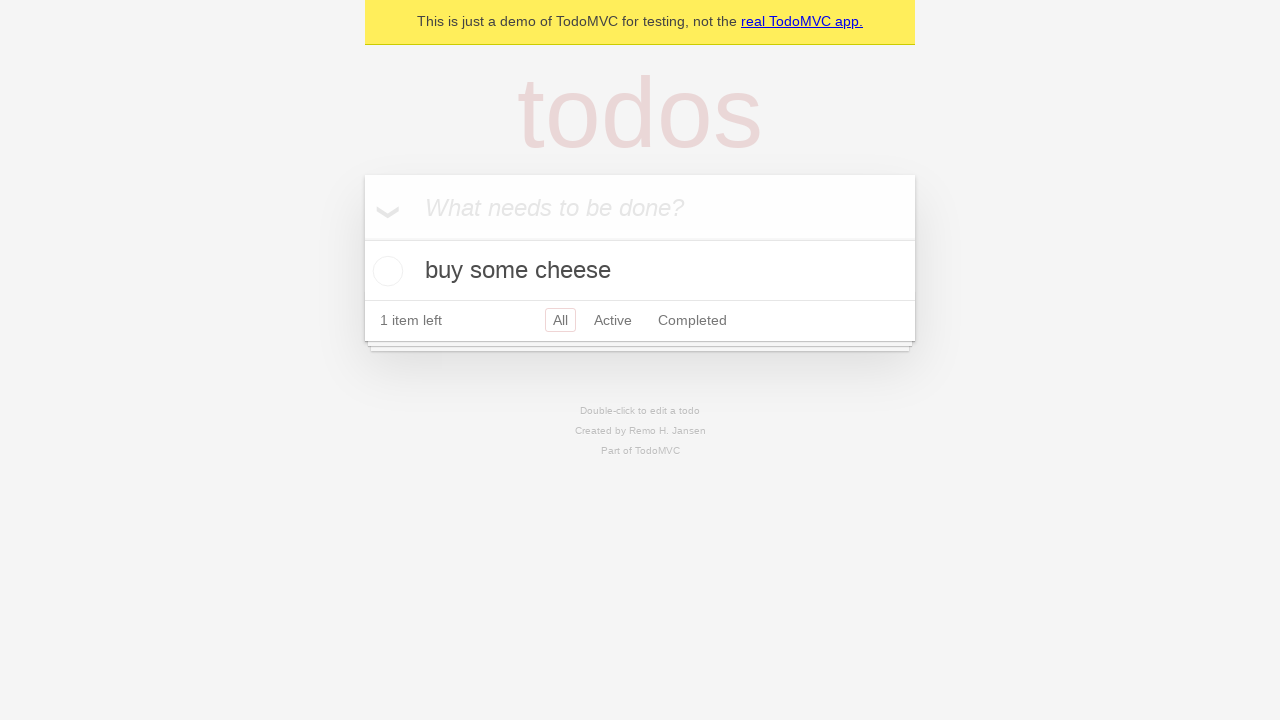

Filled todo input with 'feed the cat' on internal:attr=[placeholder="What needs to be done?"i]
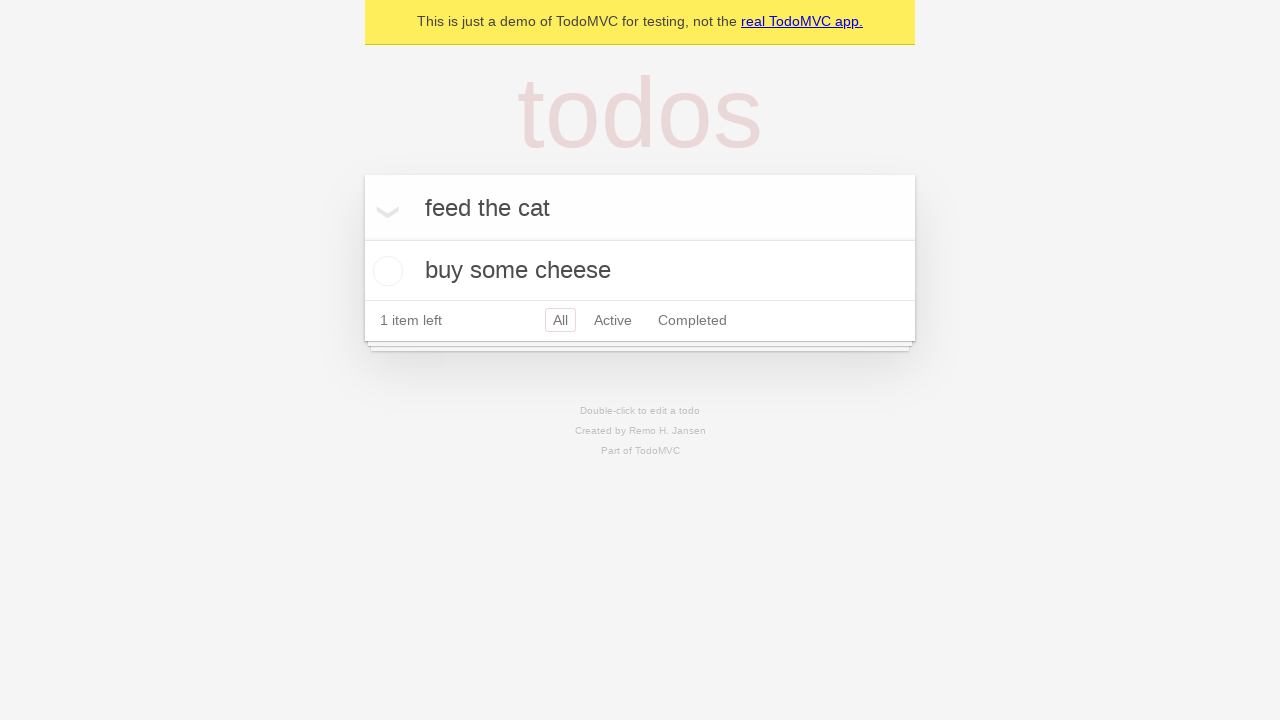

Pressed Enter to create second todo on internal:attr=[placeholder="What needs to be done?"i]
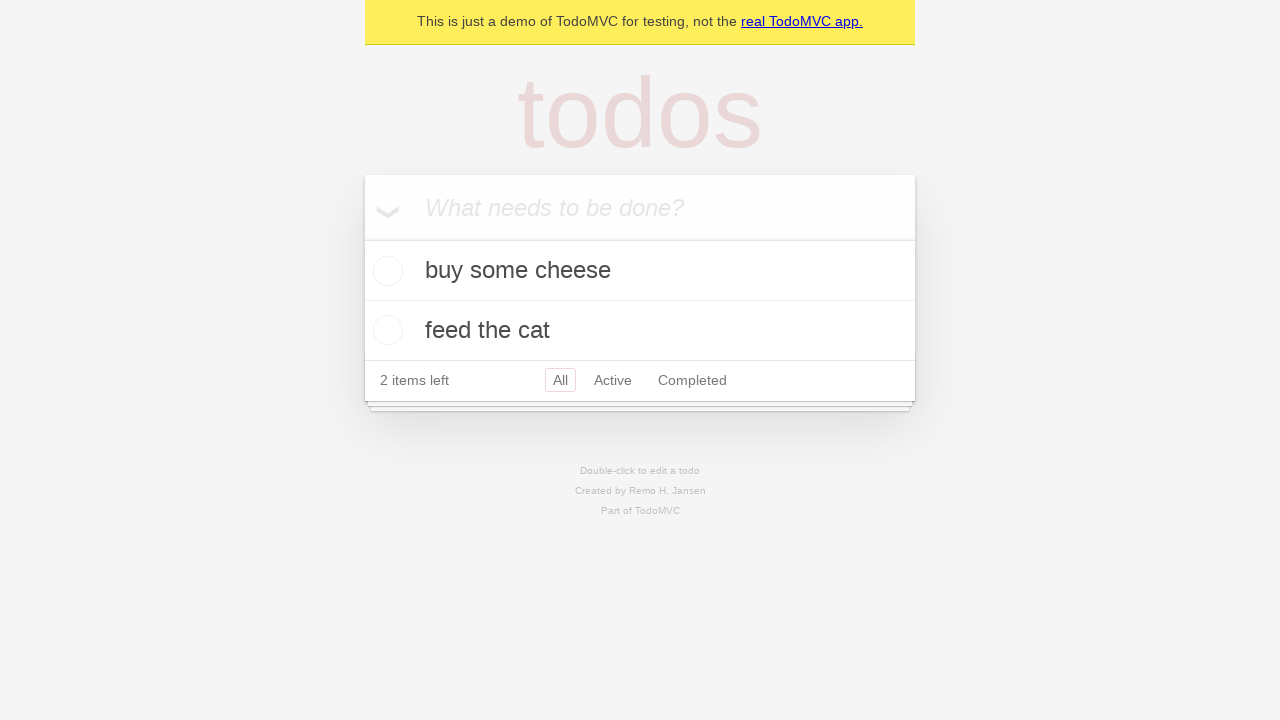

Filled todo input with 'book a doctors appointment' on internal:attr=[placeholder="What needs to be done?"i]
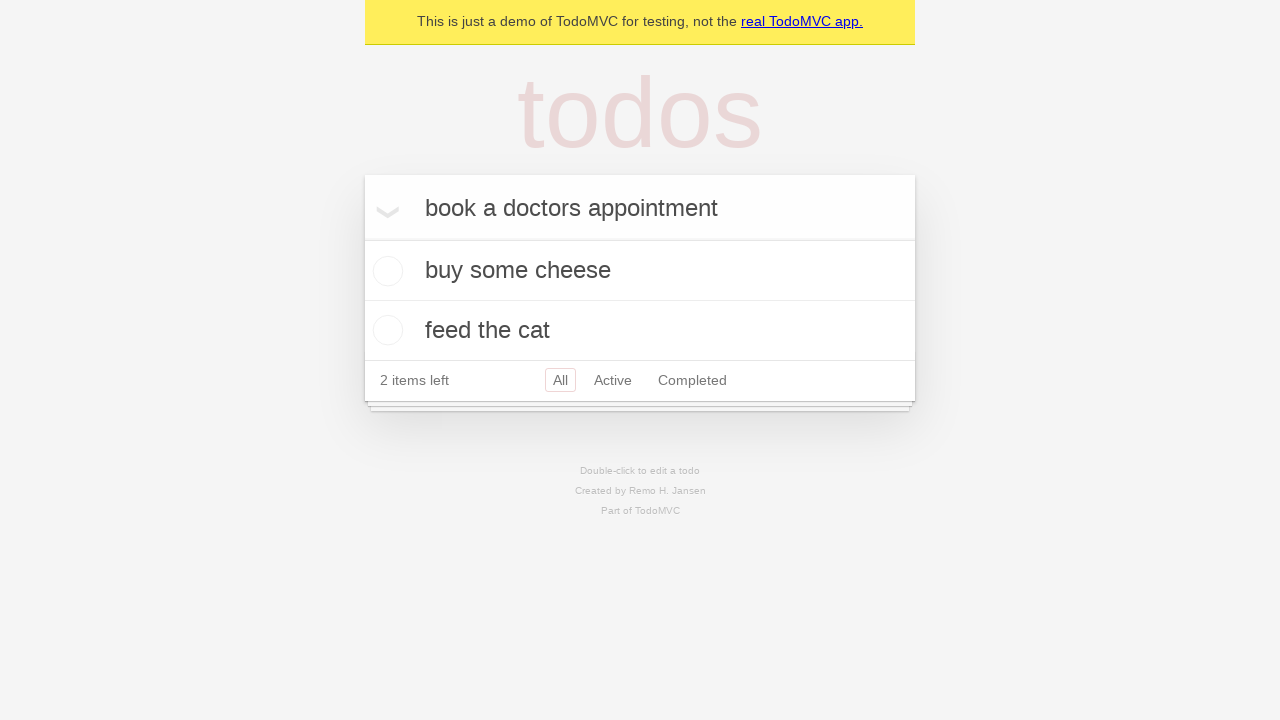

Pressed Enter to create third todo on internal:attr=[placeholder="What needs to be done?"i]
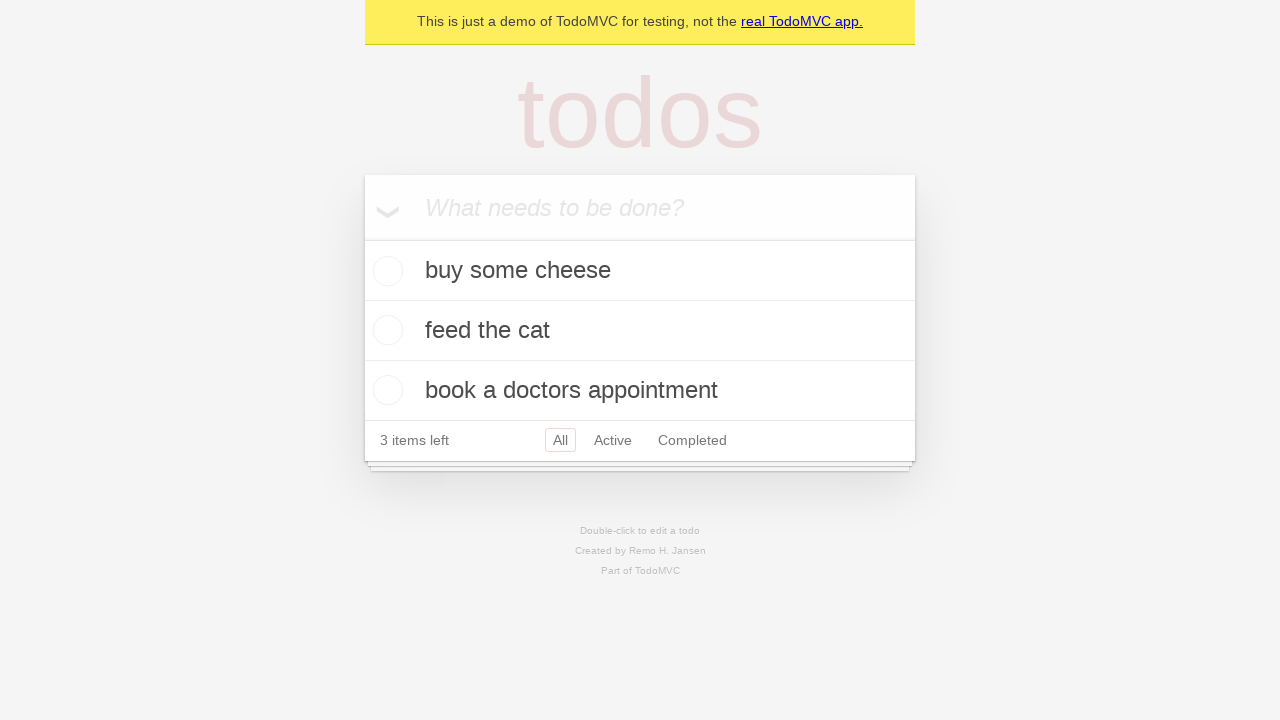

Double-clicked second todo item to enter edit mode at (640, 331) on internal:testid=[data-testid="todo-item"s] >> nth=1
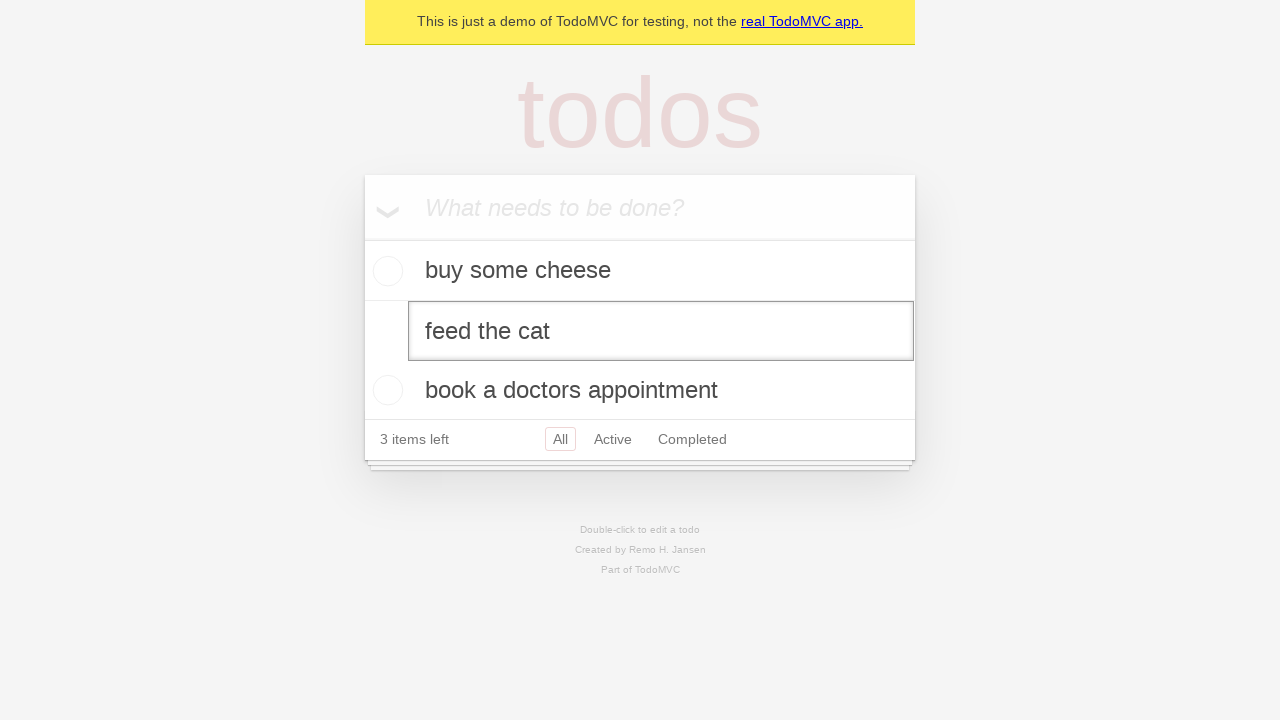

Filled edit textbox with 'buy some sausages' on internal:testid=[data-testid="todo-item"s] >> nth=1 >> internal:role=textbox[nam
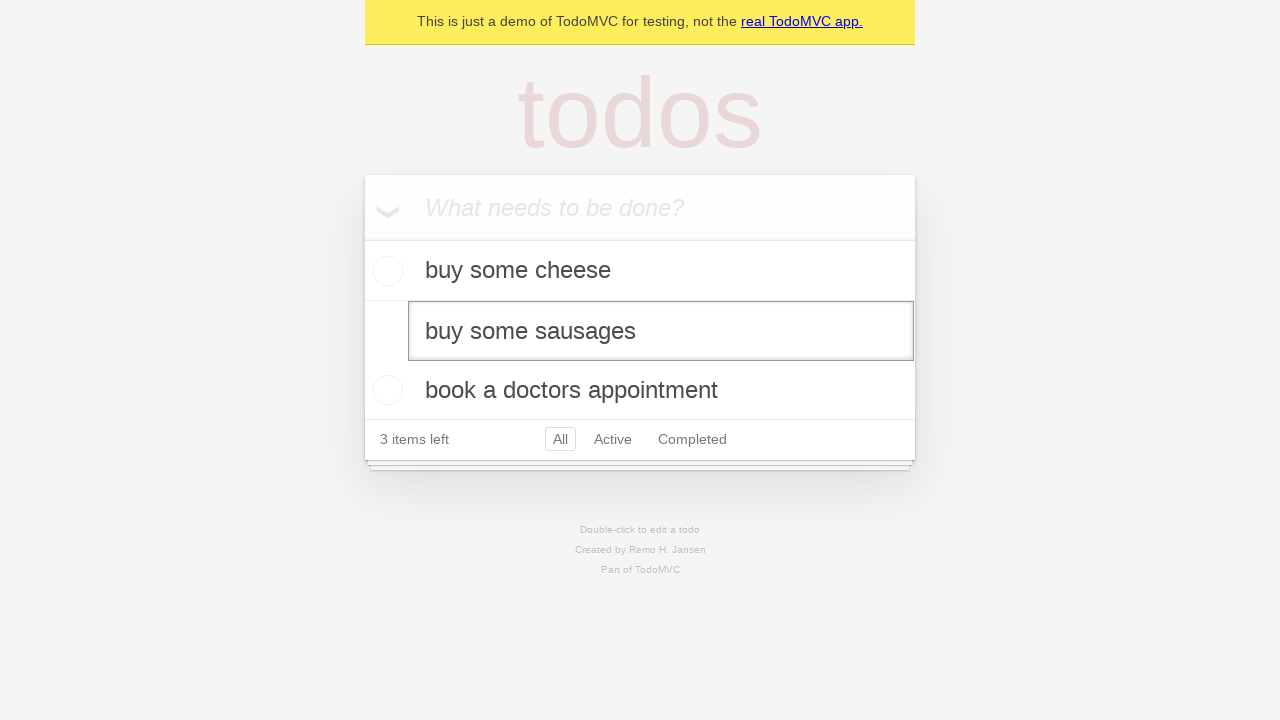

Pressed Escape to cancel edit and restore original text on internal:testid=[data-testid="todo-item"s] >> nth=1 >> internal:role=textbox[nam
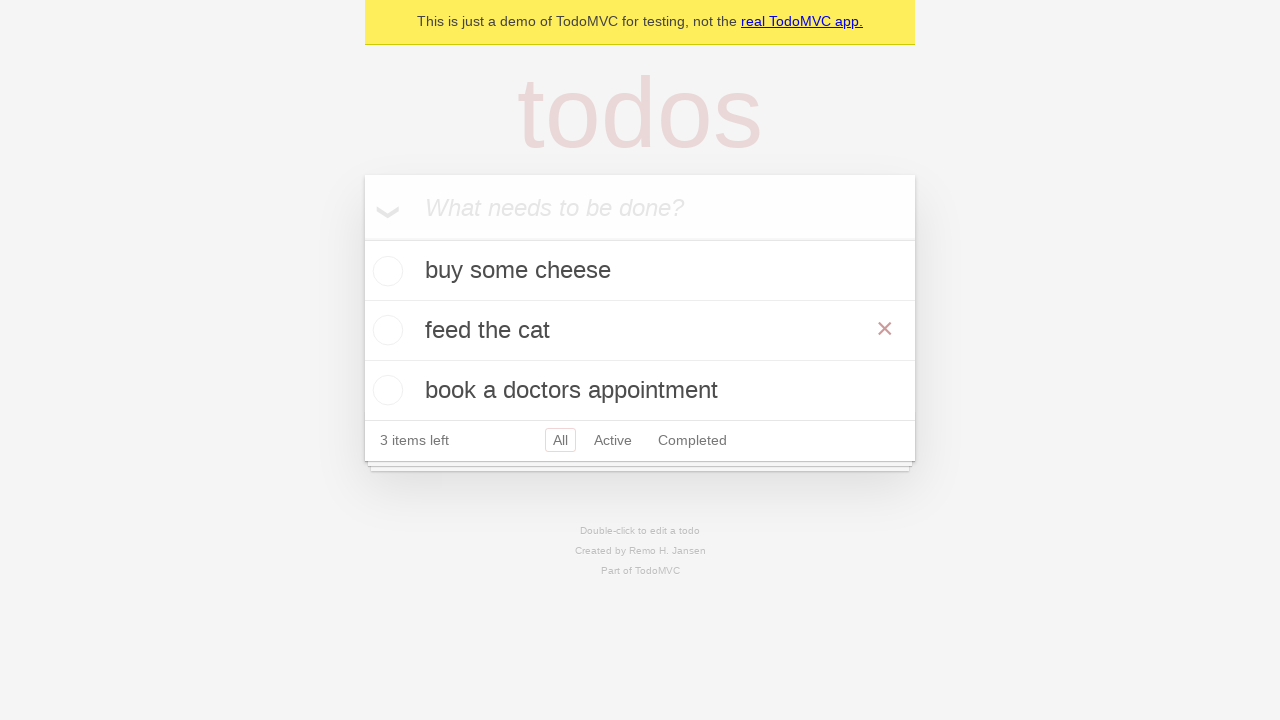

Waited for todo items to be visible
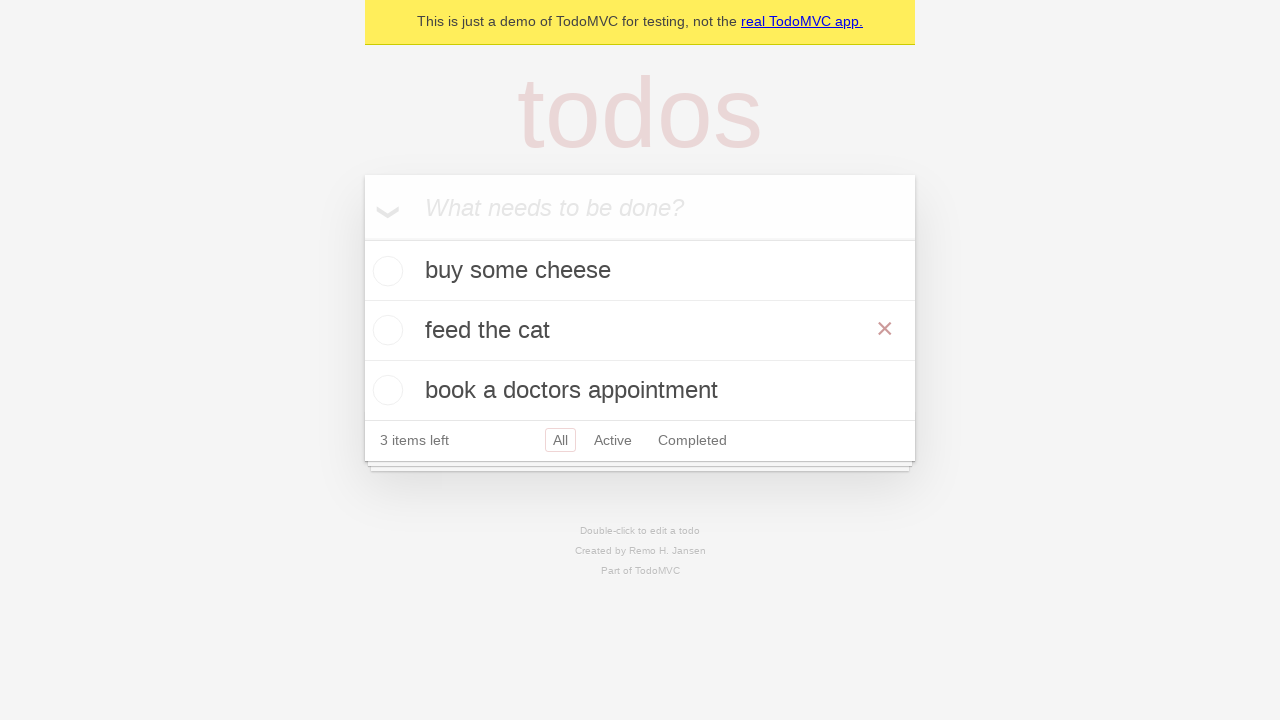

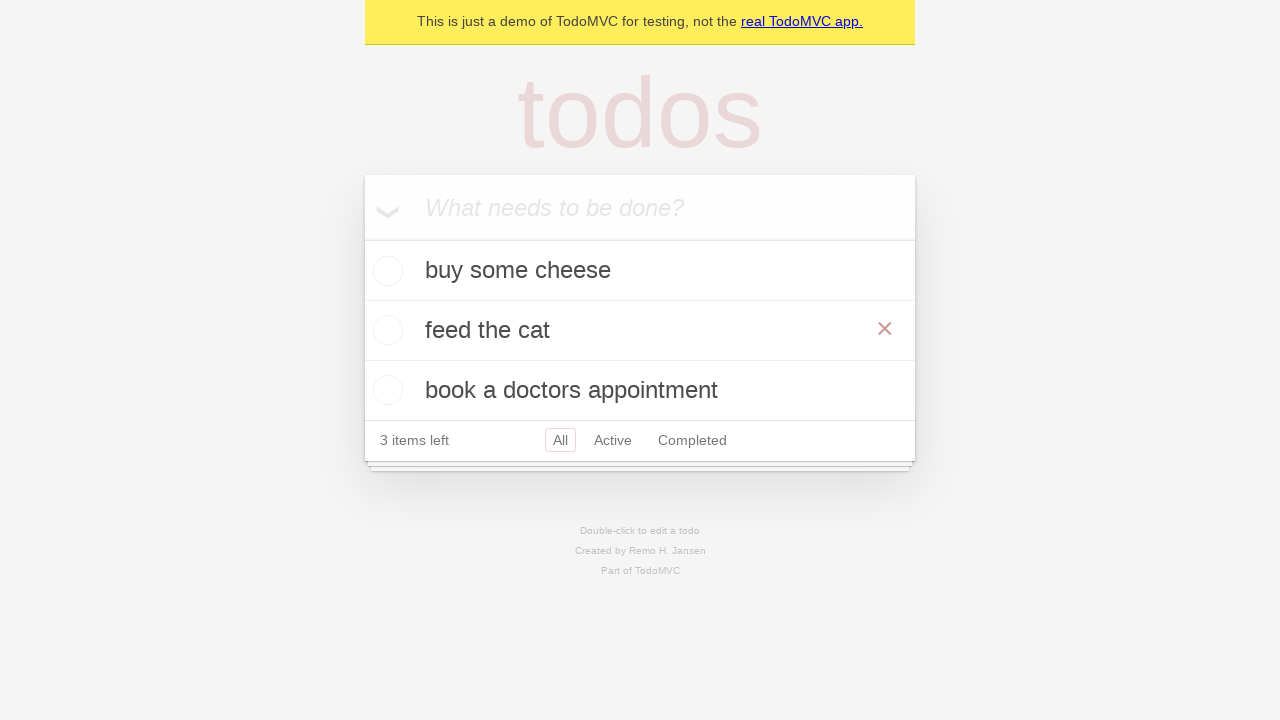